Tests opting out of A/B tests by adding the opt-out cookie before navigating to the A/B test page, then verifying the opt-out is in effect.

Starting URL: http://the-internet.herokuapp.com

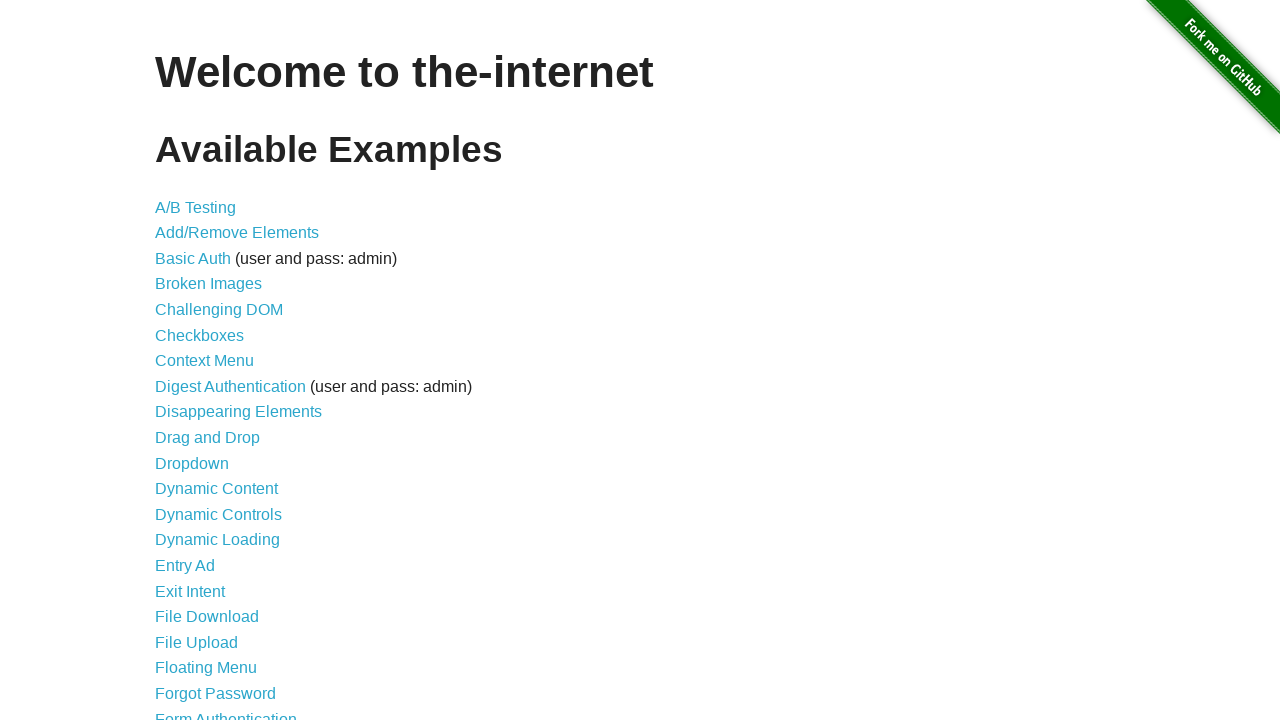

Added optimizelyOptOut cookie with value 'true' to opt out of A/B tests
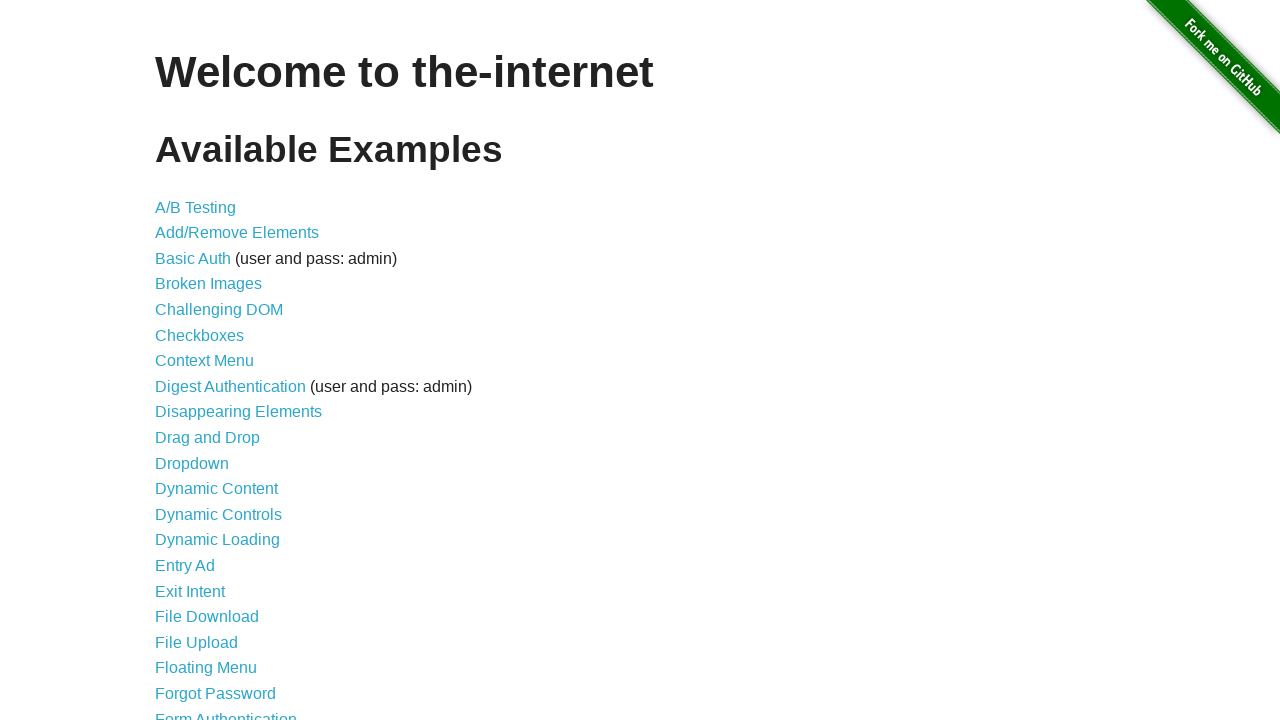

Navigated to A/B test page at http://the-internet.herokuapp.com/abtest
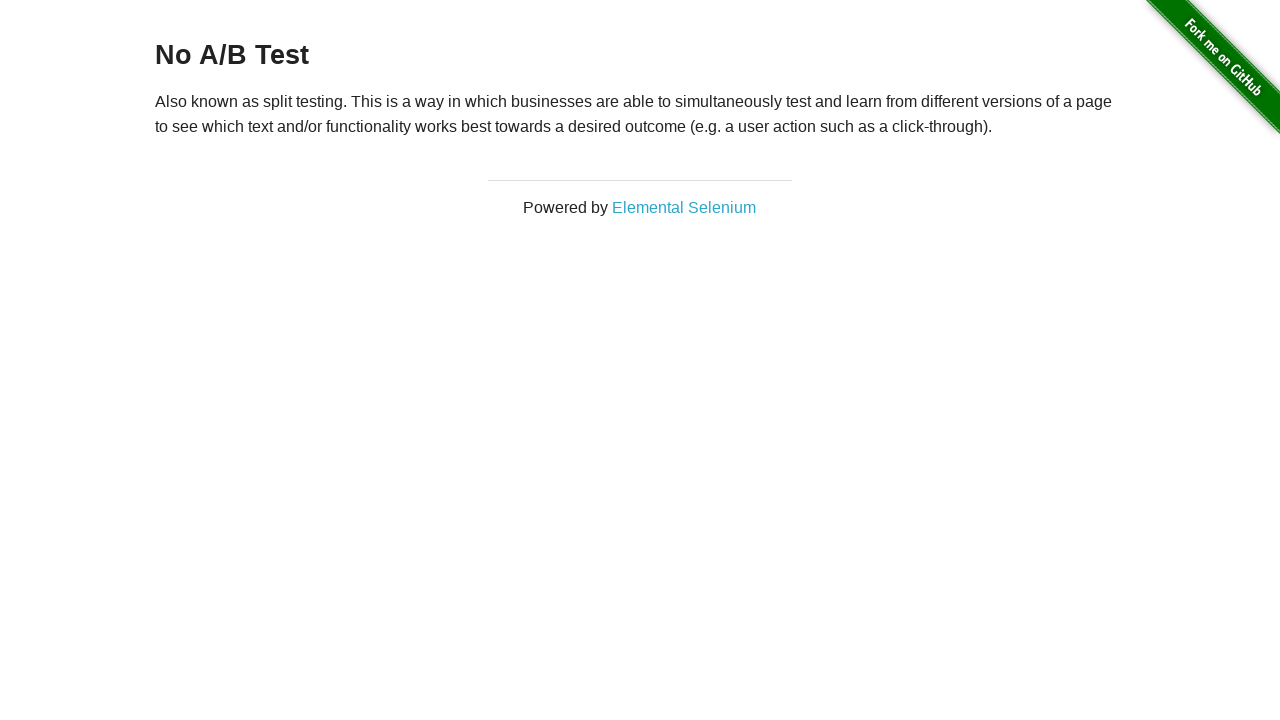

Retrieved heading text: 'No A/B Test'
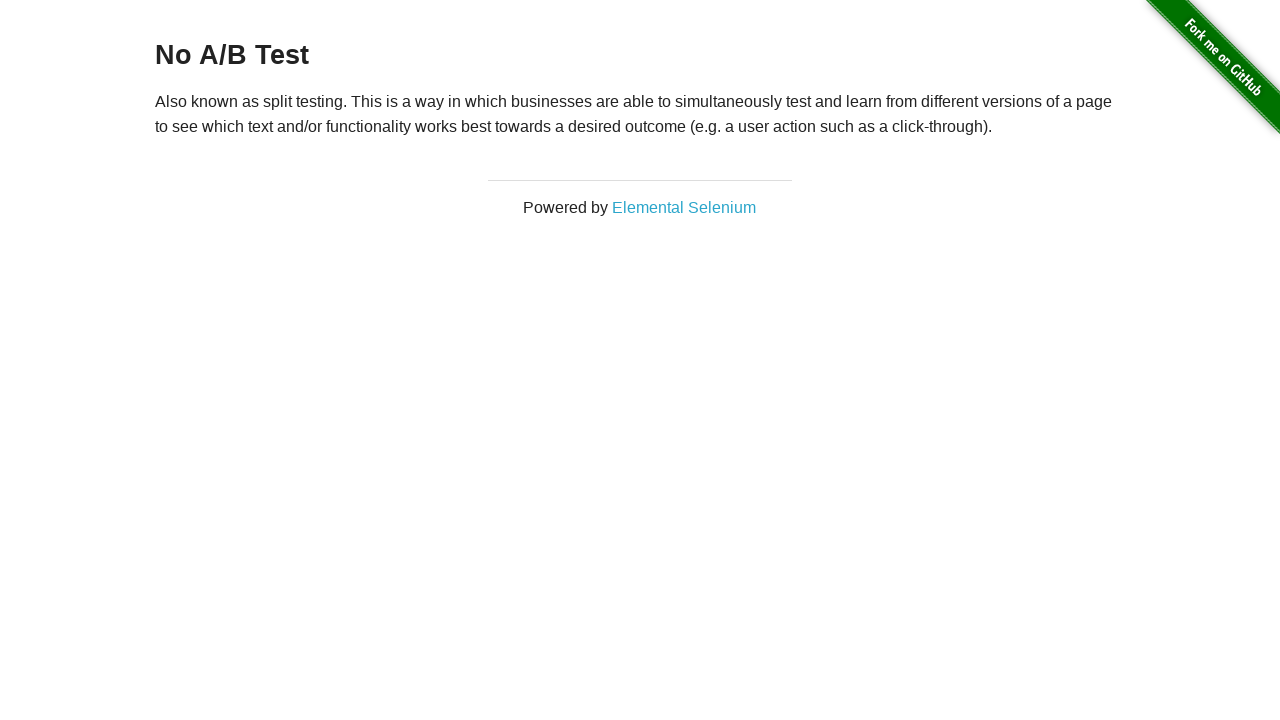

Verified that opt-out cookie is in effect - heading shows 'No A/B Test'
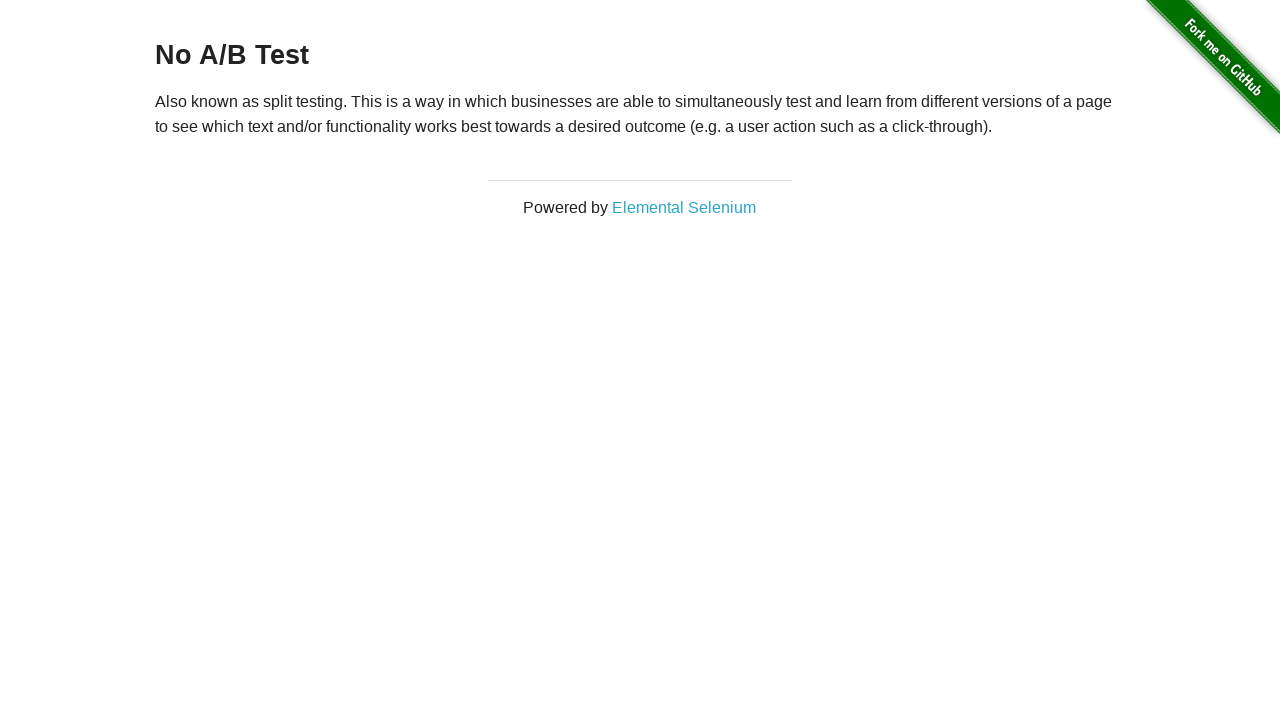

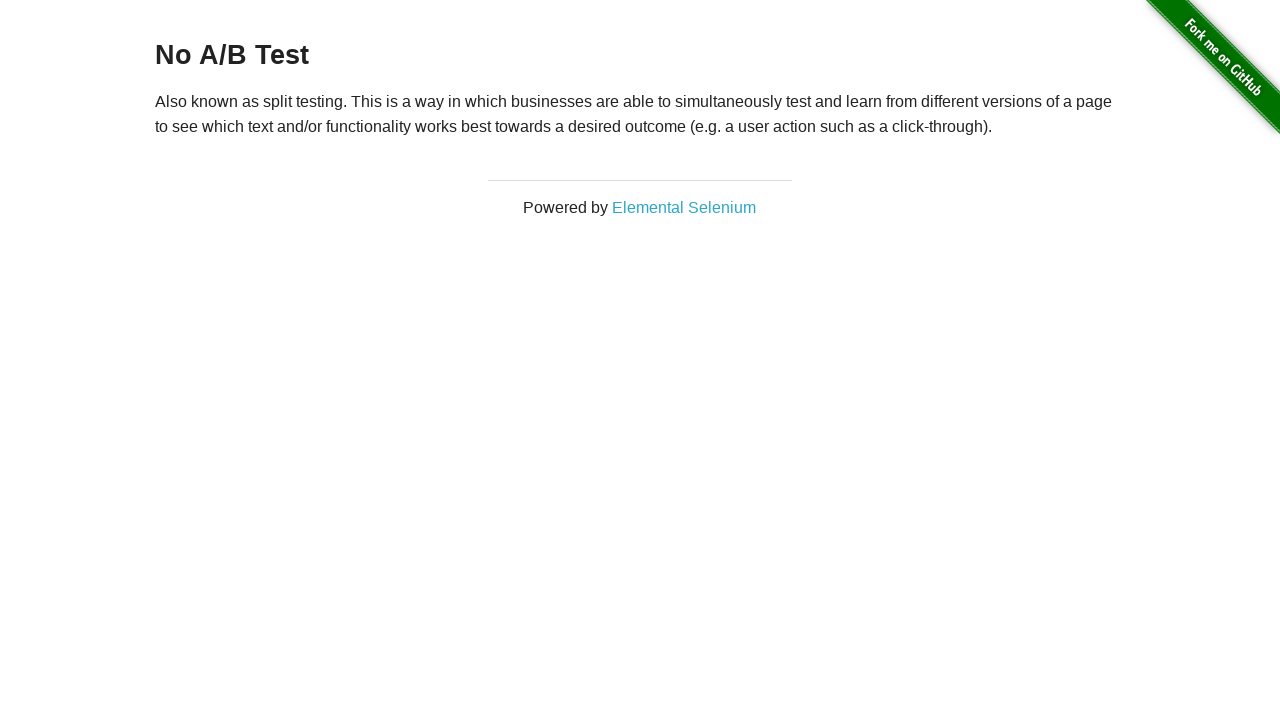